Tests entering text in a JavaScript prompt dialog by clicking a button that triggers a prompt, entering text, and accepting it

Starting URL: https://automationfc.github.io/basic-form/index.html

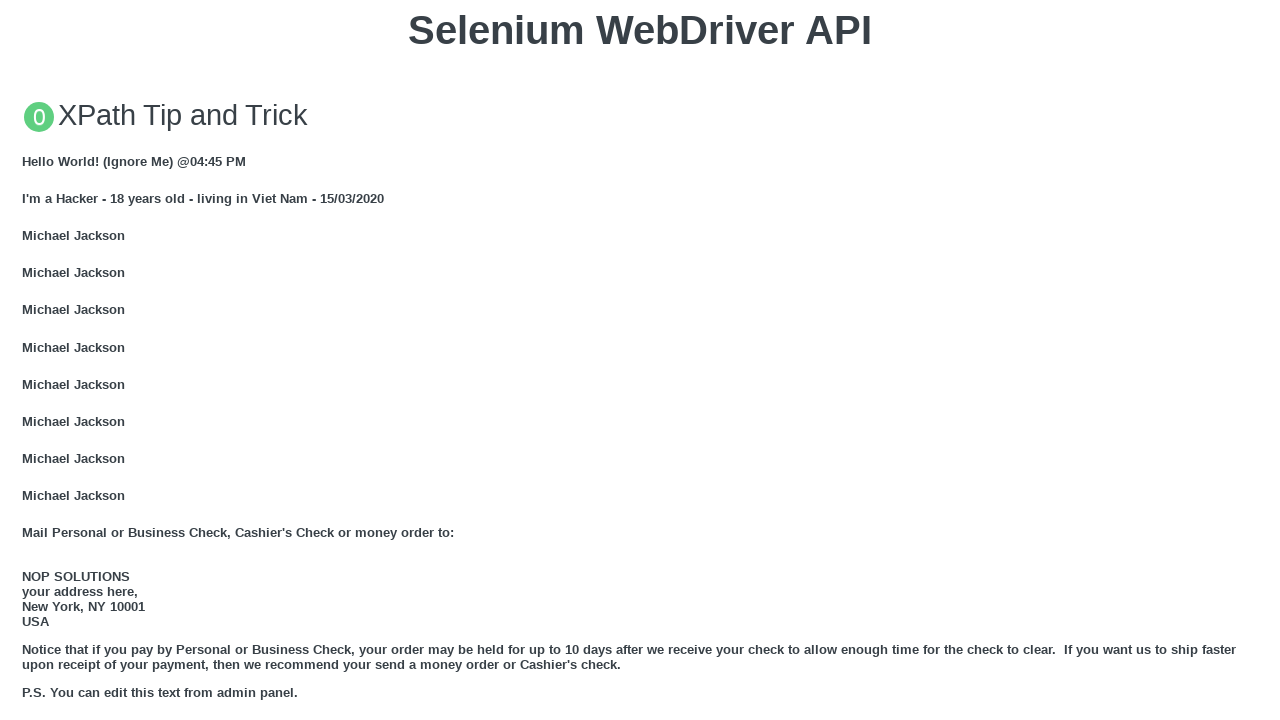

Set up dialog handler to accept prompt with text 'Selenium WebDriver'
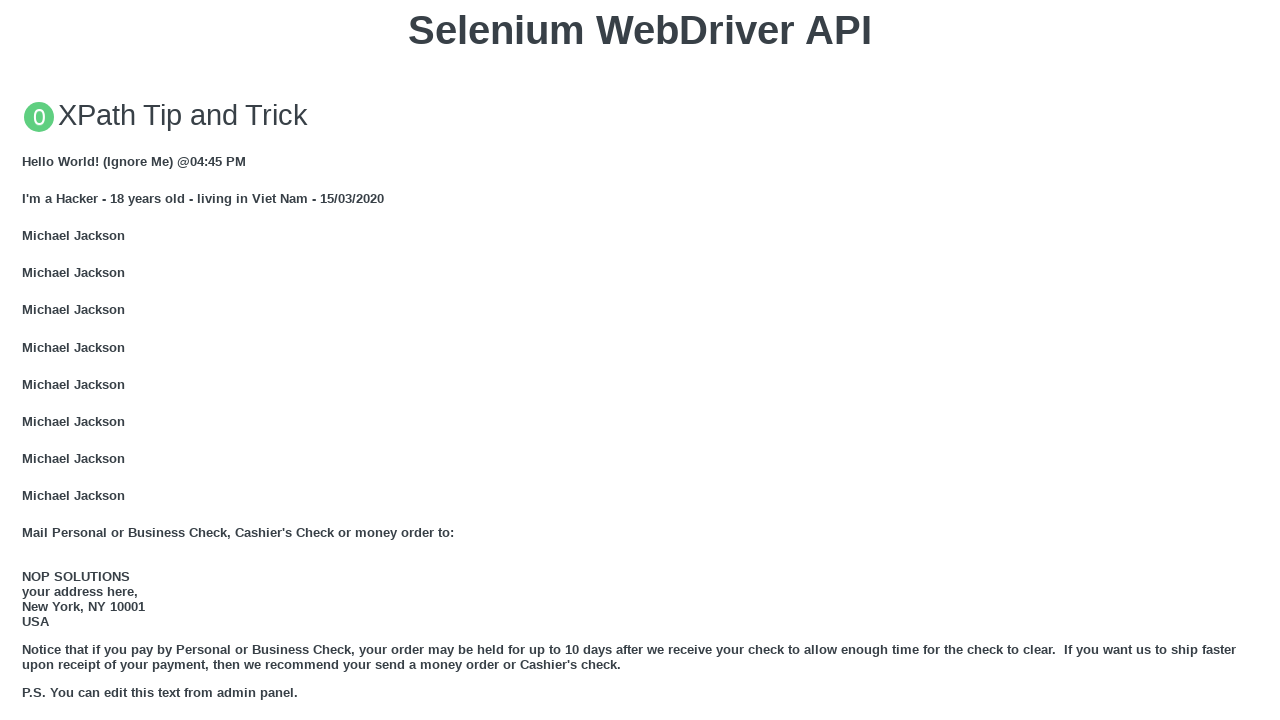

Clicked button to trigger JavaScript prompt dialog at (640, 360) on xpath=//button[text() = 'Click for JS Prompt']
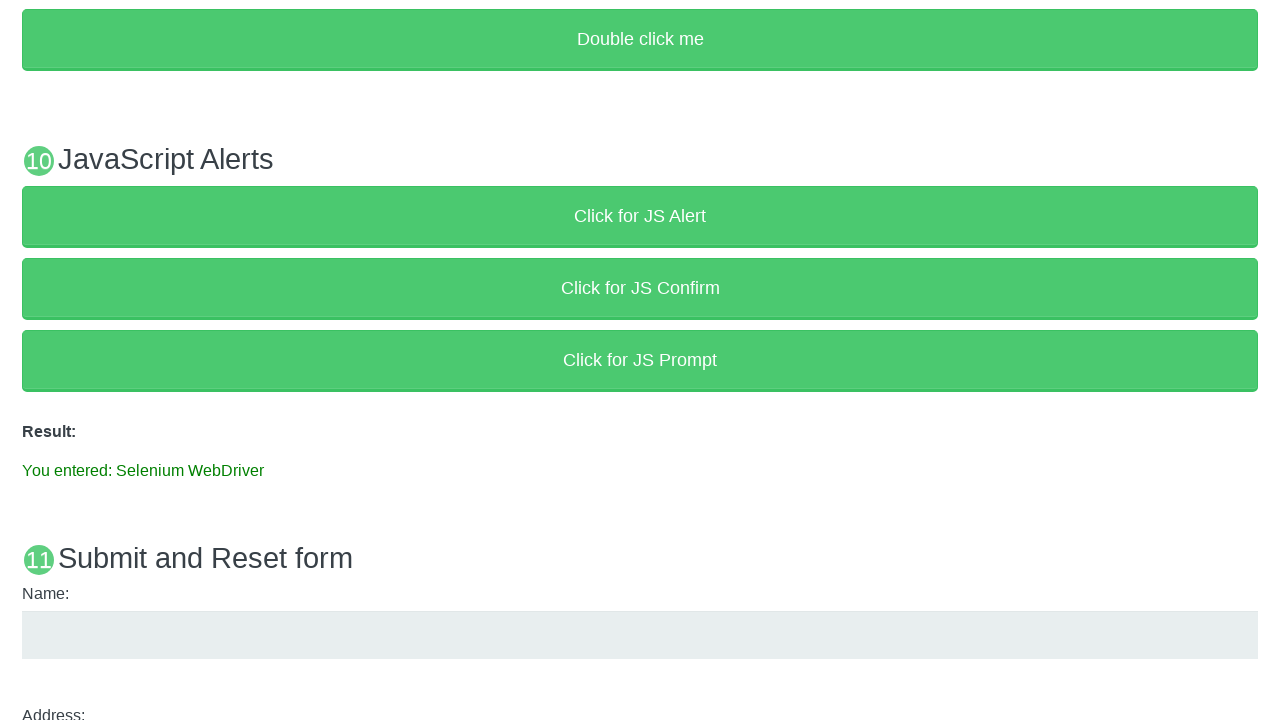

Waited for result paragraph to appear
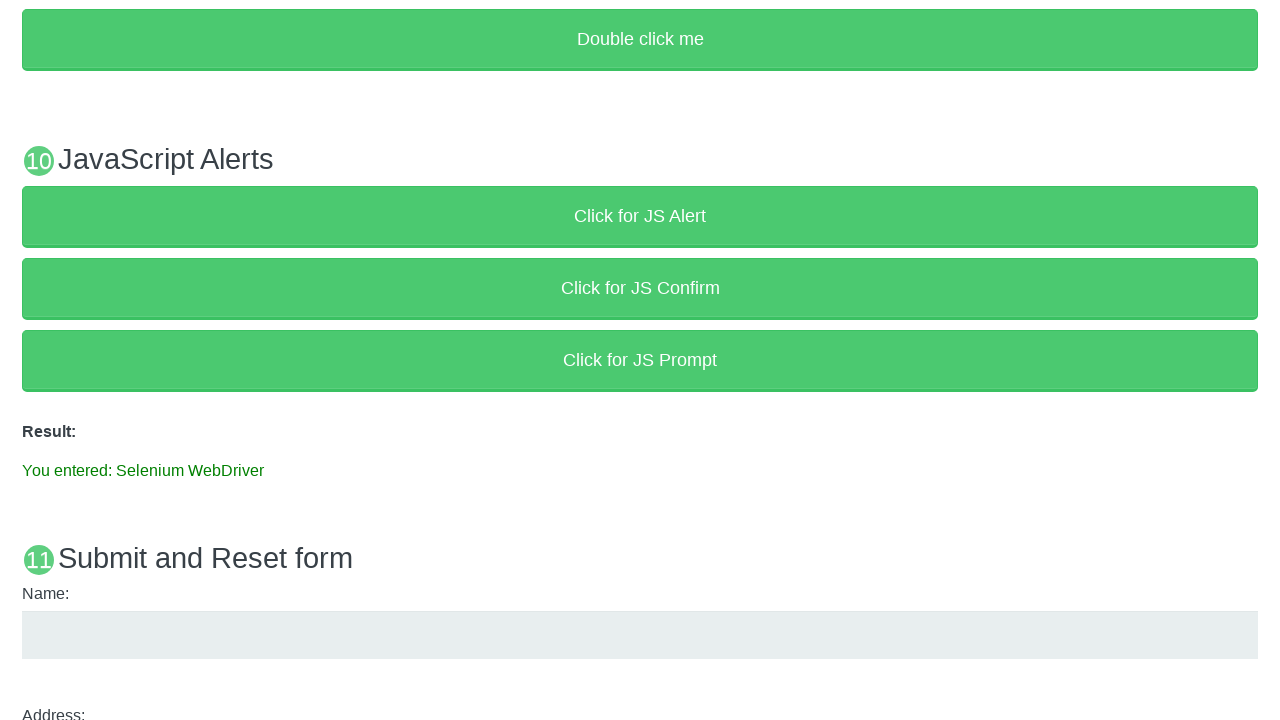

Verified that result text contains 'You entered: Selenium WebDriver'
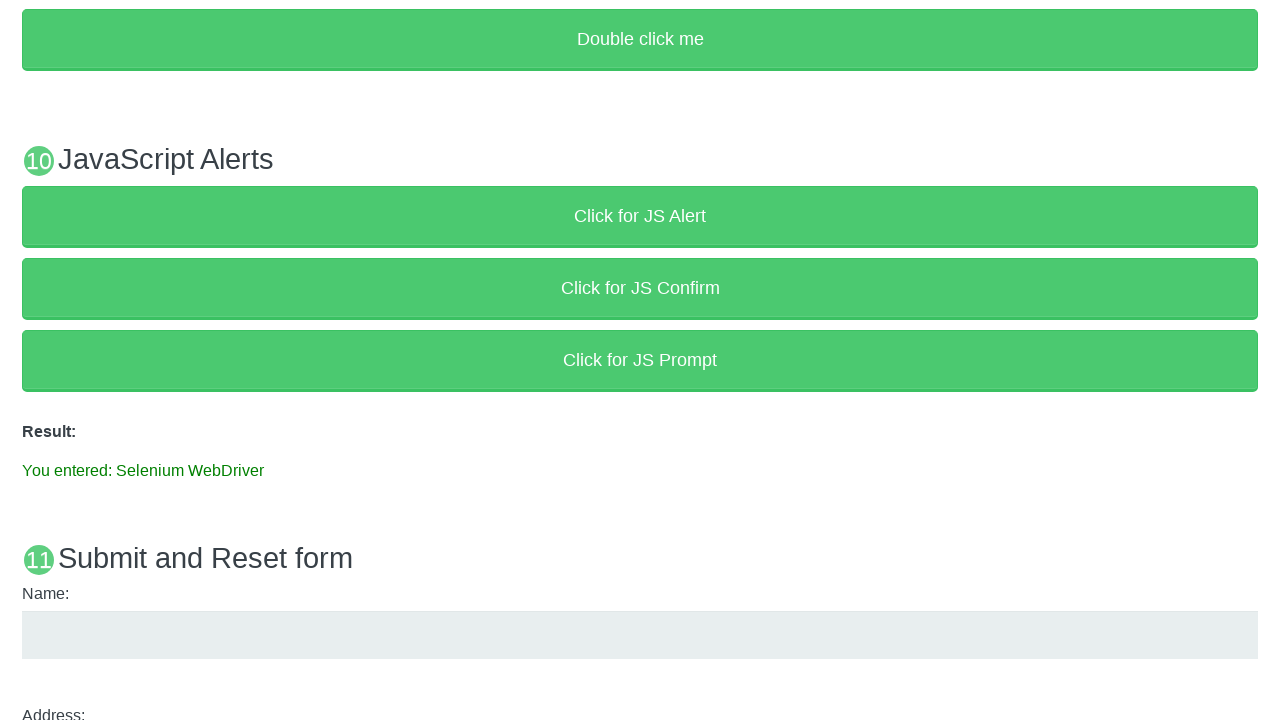

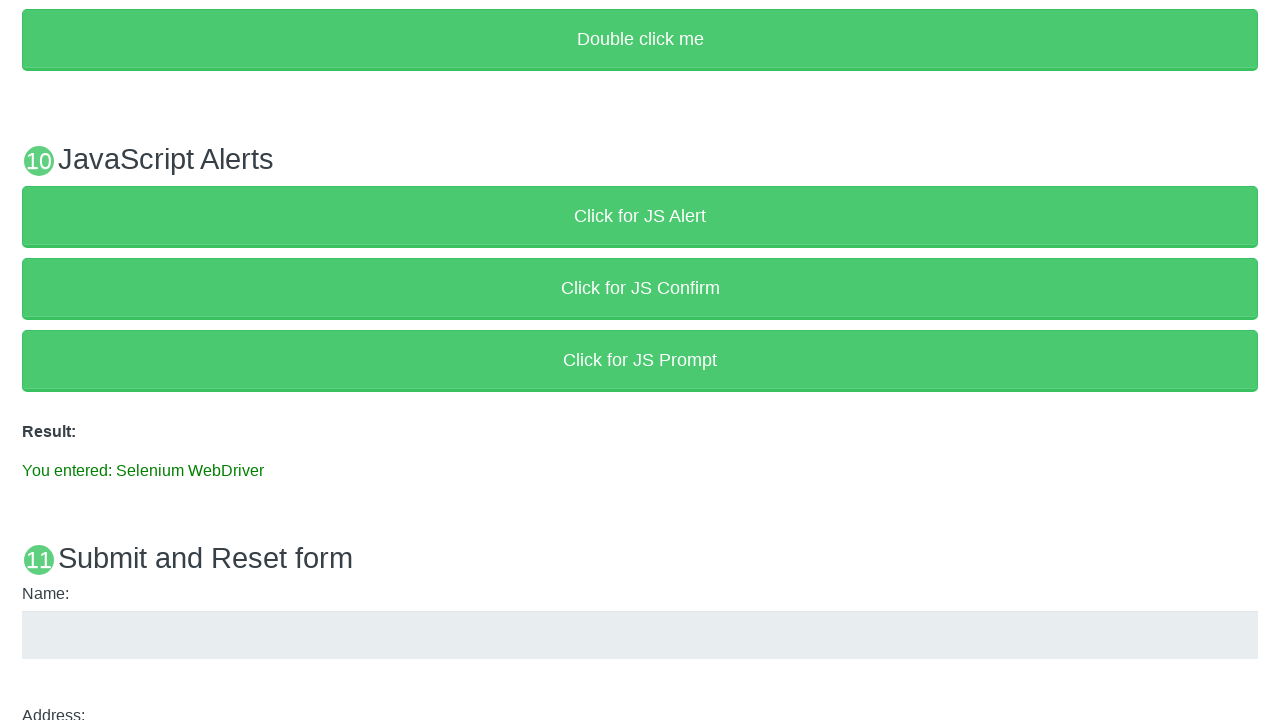